Navigates to DemoQA homepage and clicks on the "Alerts, Frame & Windows" card to open that section of the testing practice site.

Starting URL: https://demoqa.com

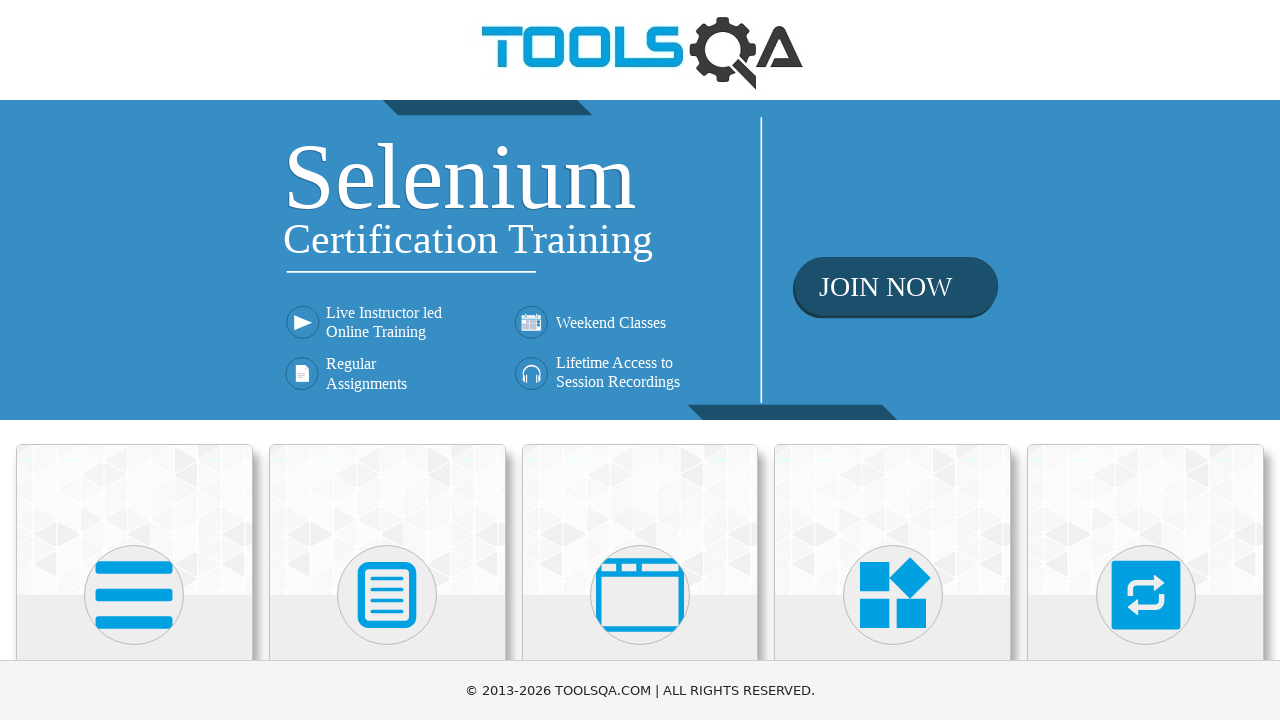

Navigated to DemoQA homepage
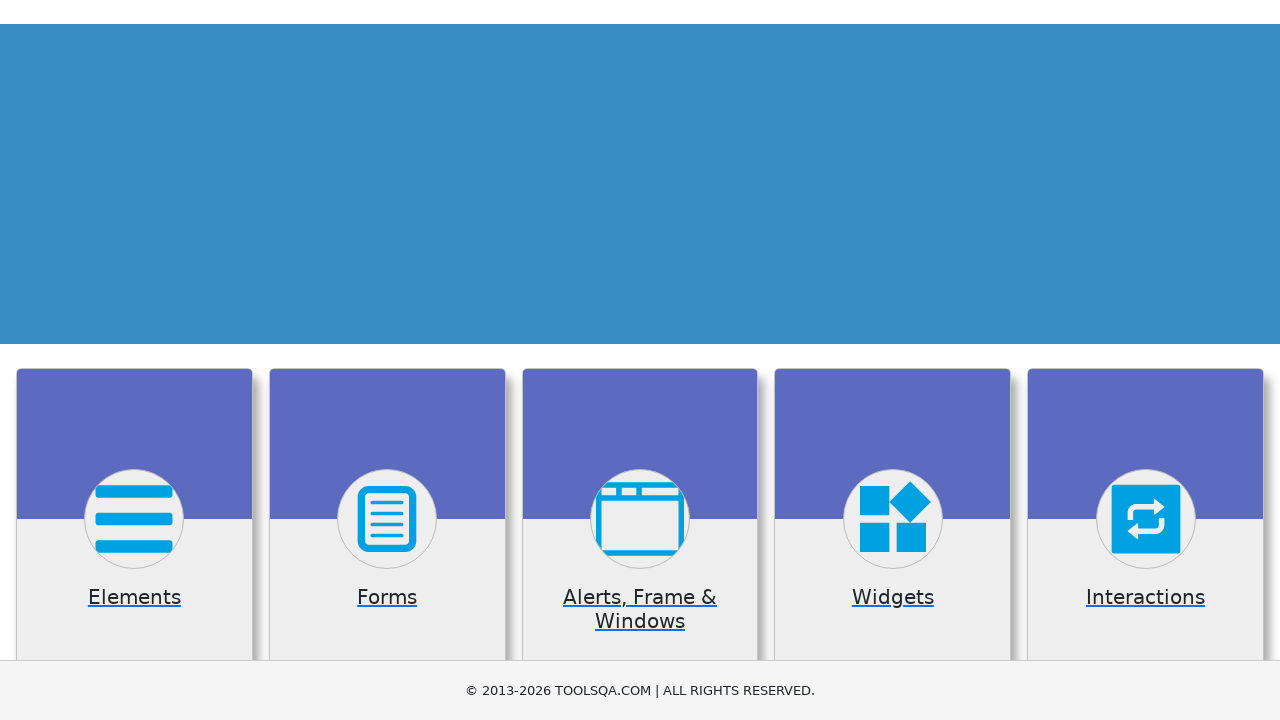

Clicked on the 'Alerts, Frame & Windows' card at (640, 360) on xpath=//div[@class='card-body']/h5[text()='Alerts, Frame & Windows']
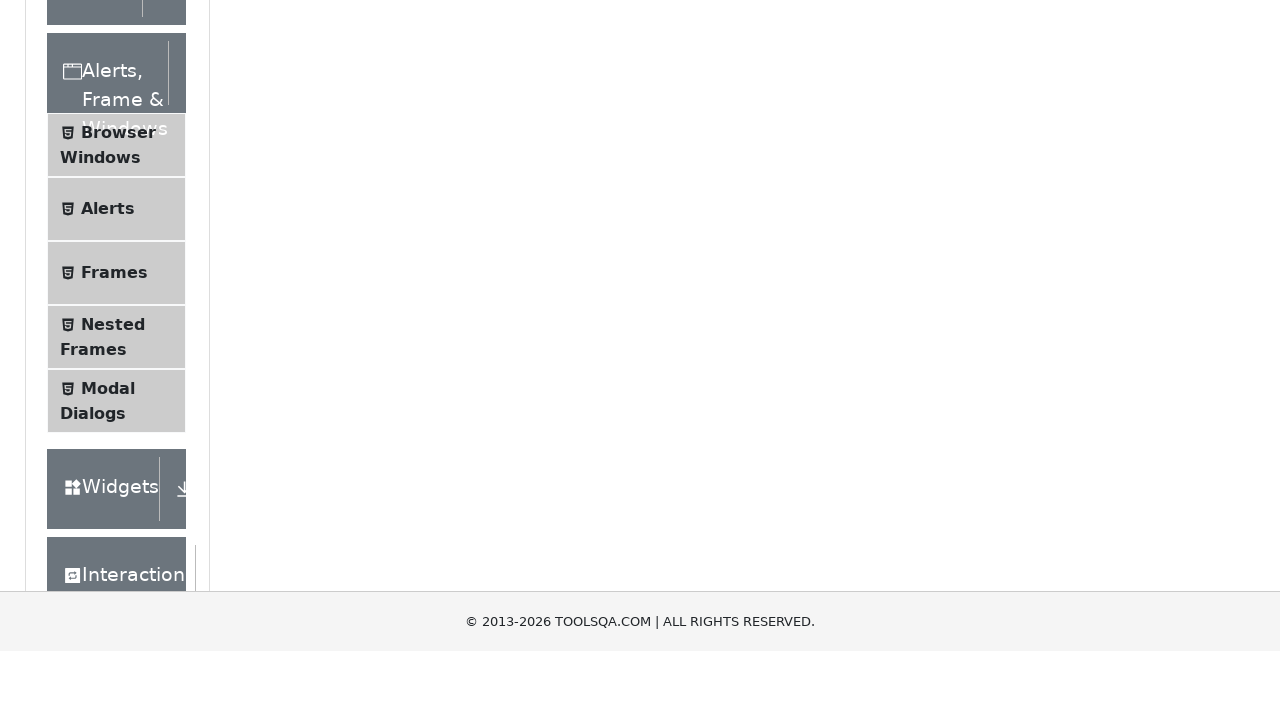

Alerts, Frame & Windows section loaded successfully
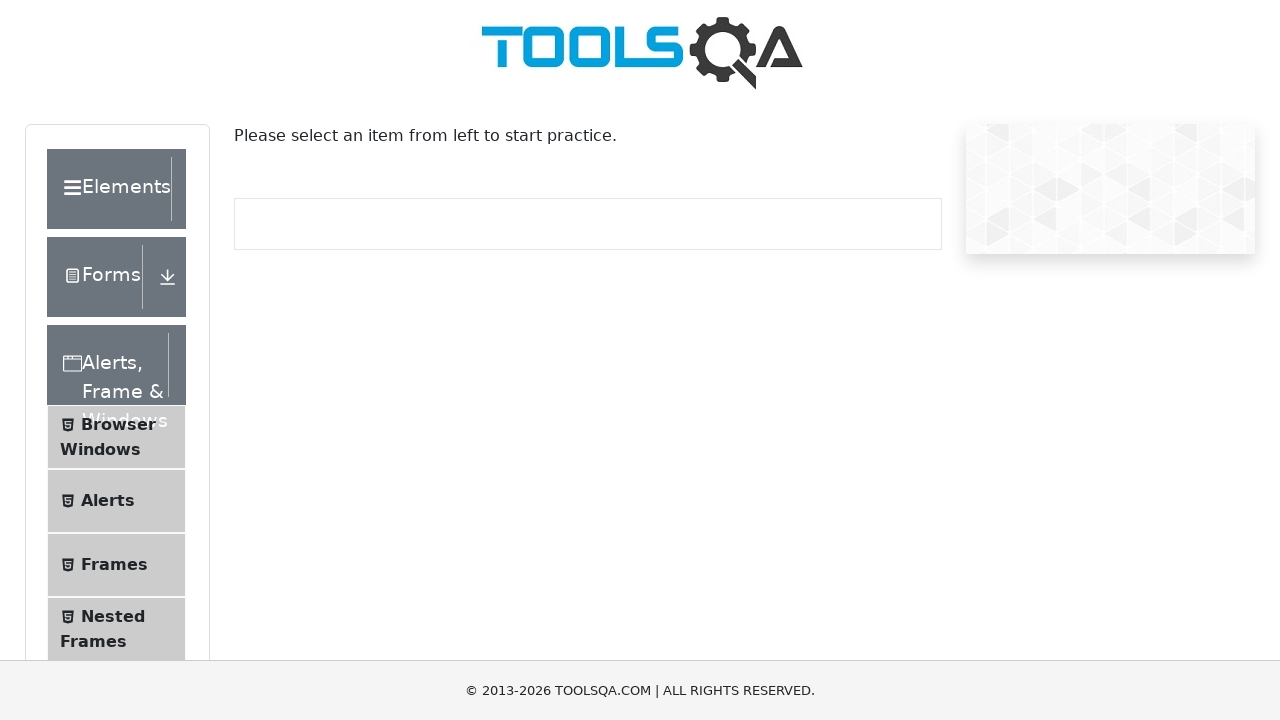

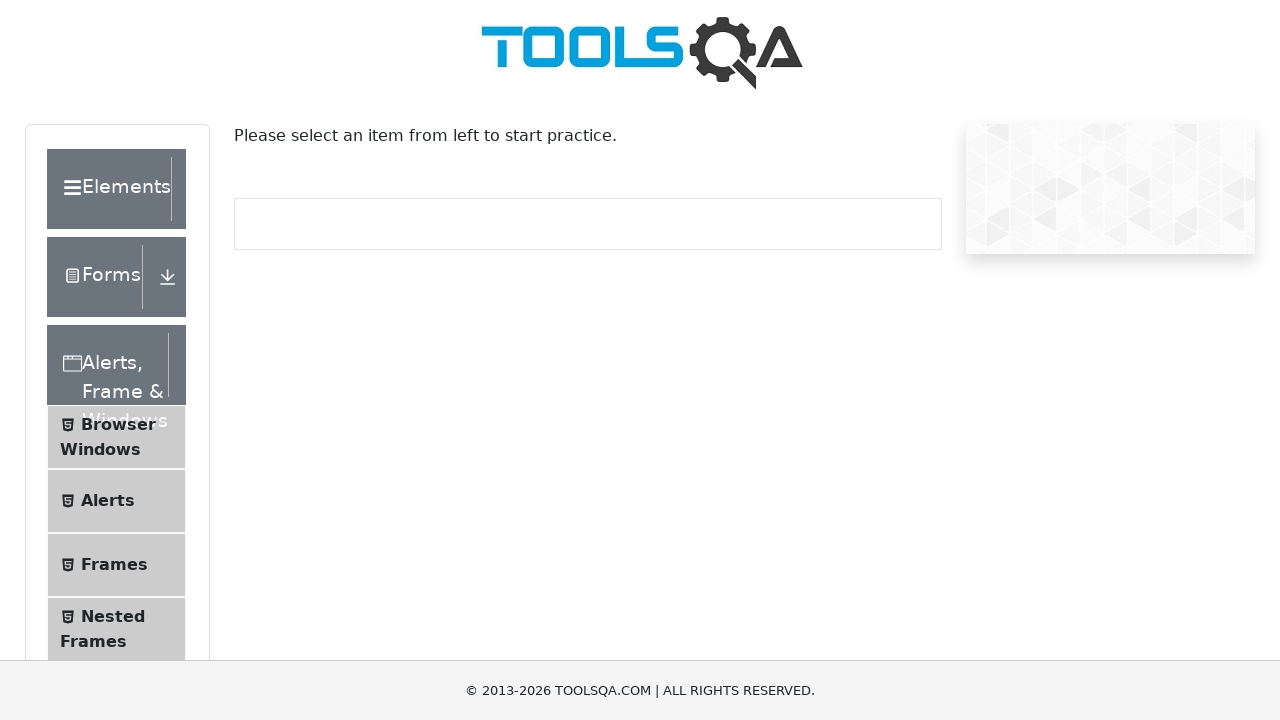